Tests a practice form submission by filling in name, email, selecting gender, checking a checkbox, and submitting the form, then verifying a success message appears.

Starting URL: https://rahulshettyacademy.com/angularpractice/

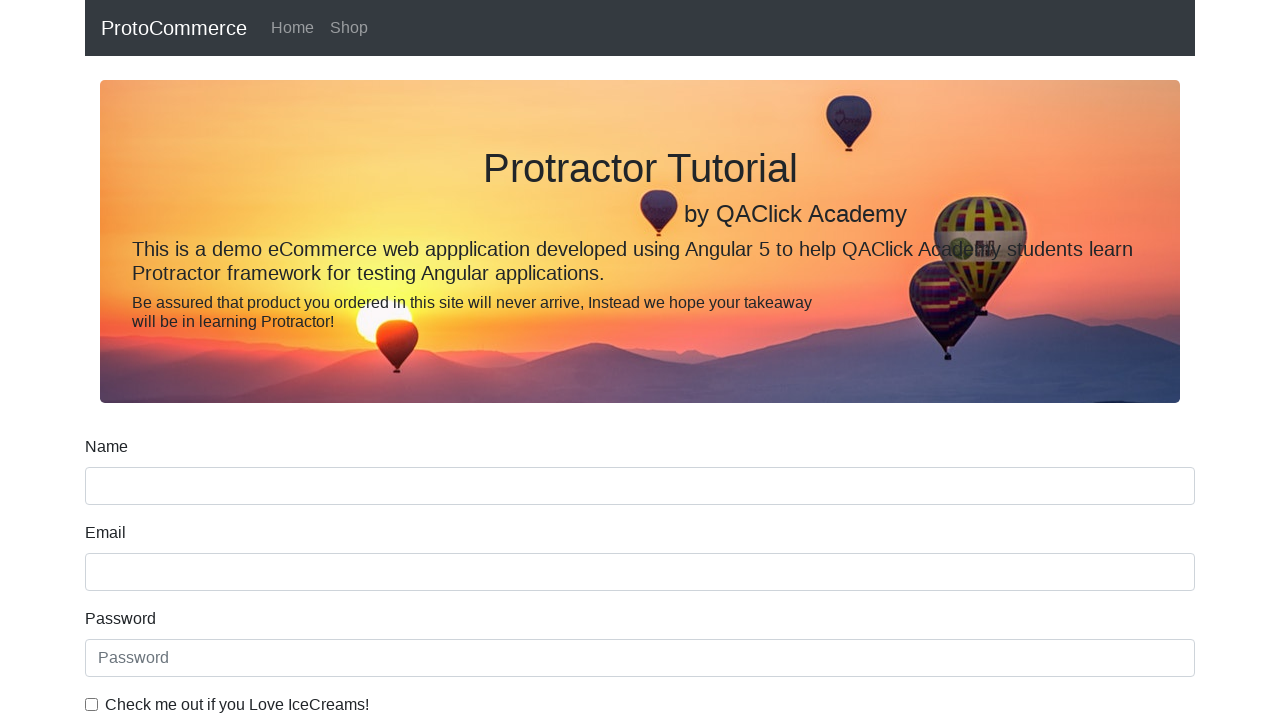

Filled name field with 'Indrasen' on //form[contains(@class,'ng-untouched')]/div[1]/input
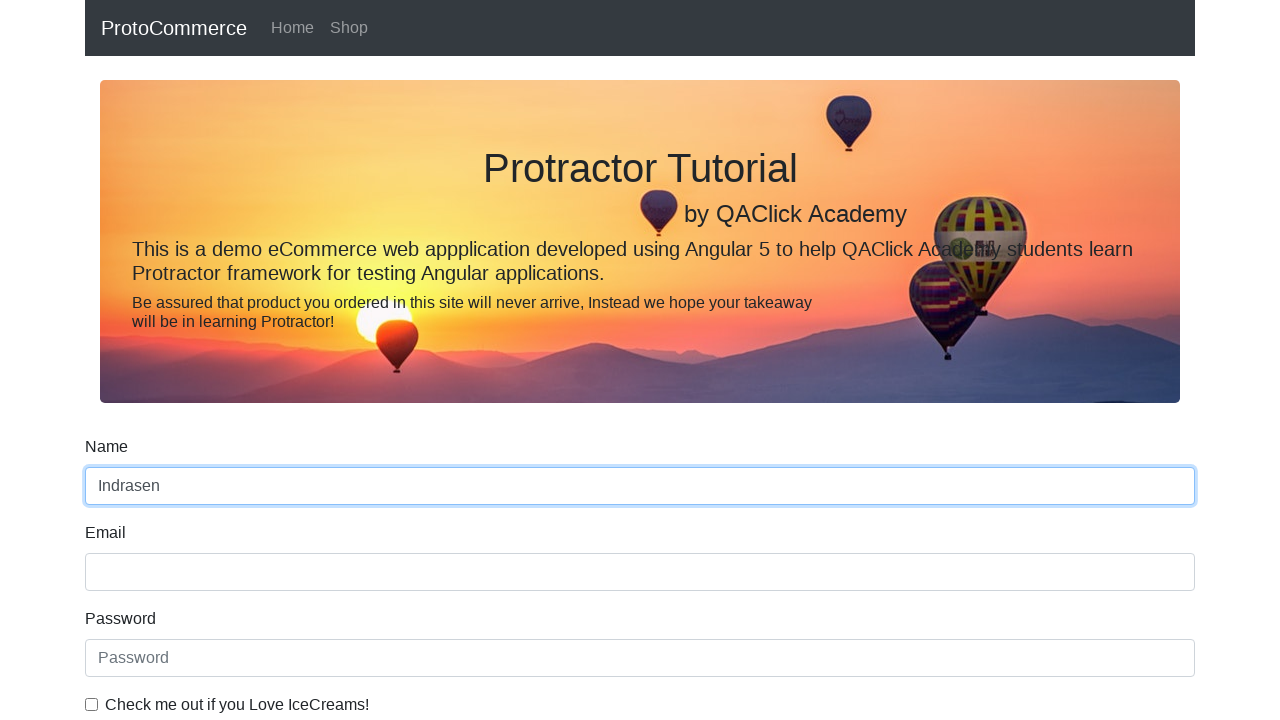

Filled email field with 'abc@gmail.com' on input[name='email']
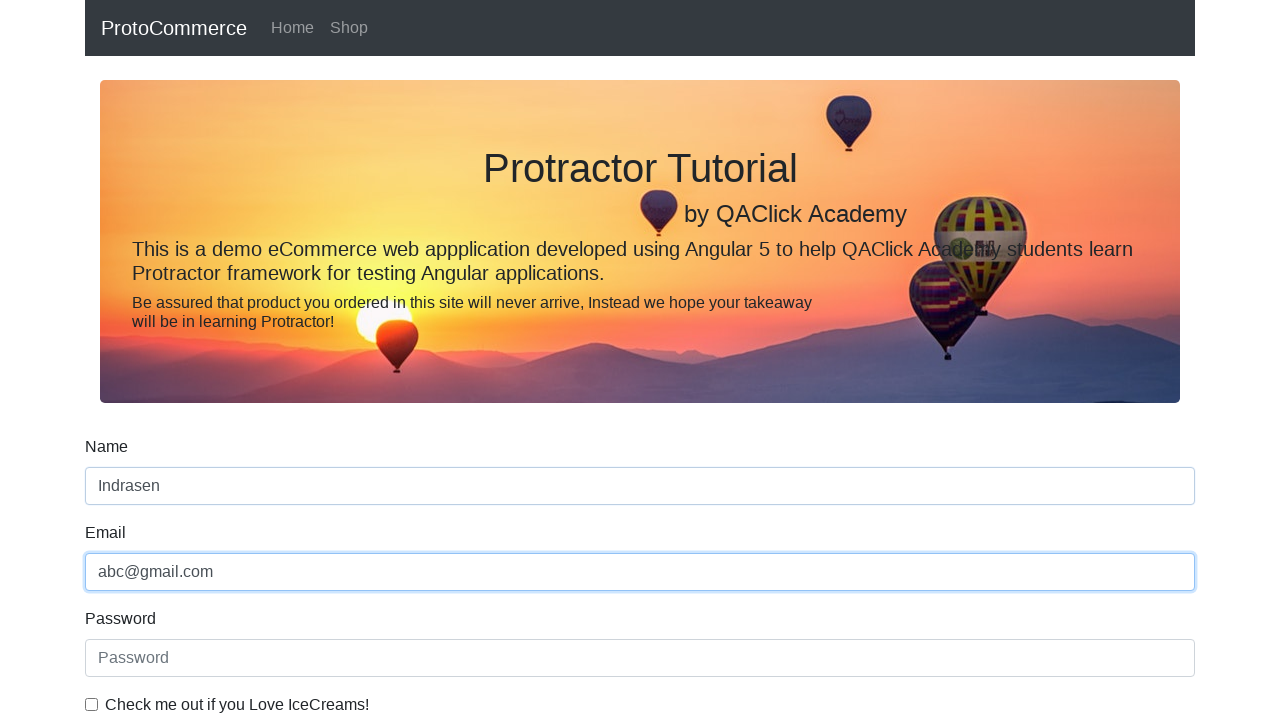

Clicked checkbox to enable agreement at (92, 704) on #exampleCheck1
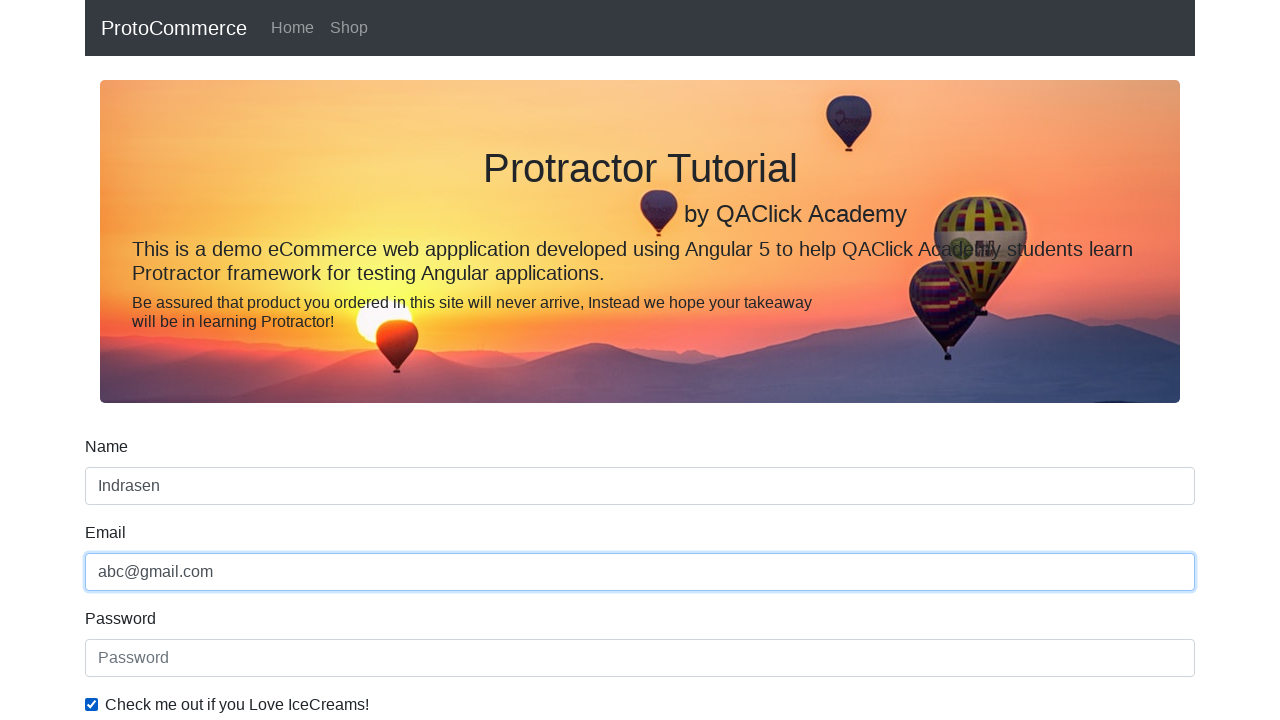

Selected 'Male' from gender dropdown on #exampleFormControlSelect1
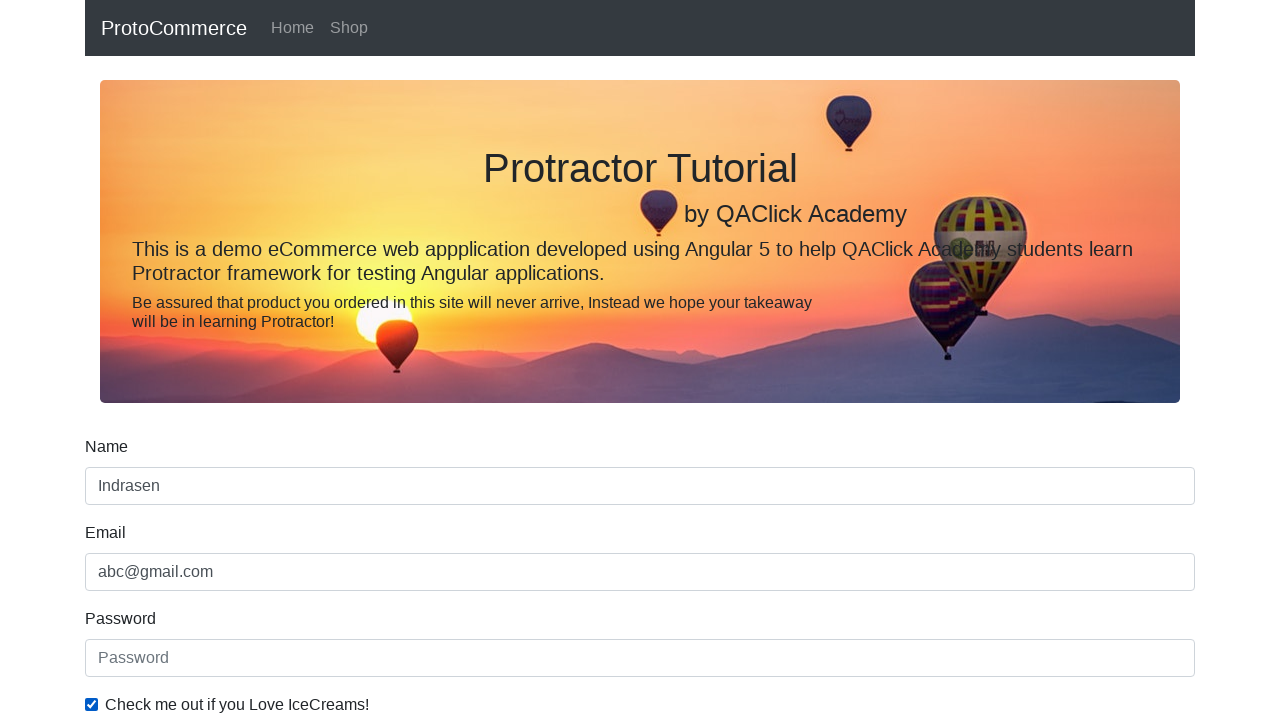

Clicked submit button to submit the form at (123, 491) on input[type='submit']
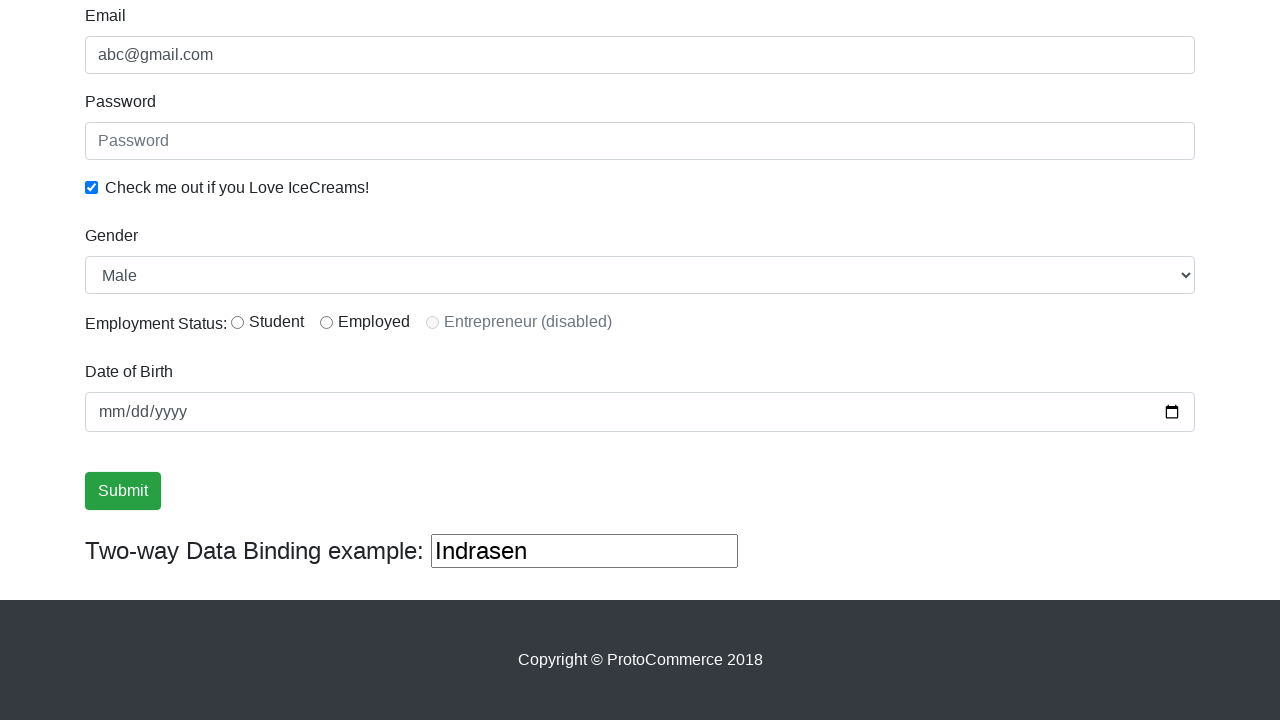

Success message appeared confirming form submission
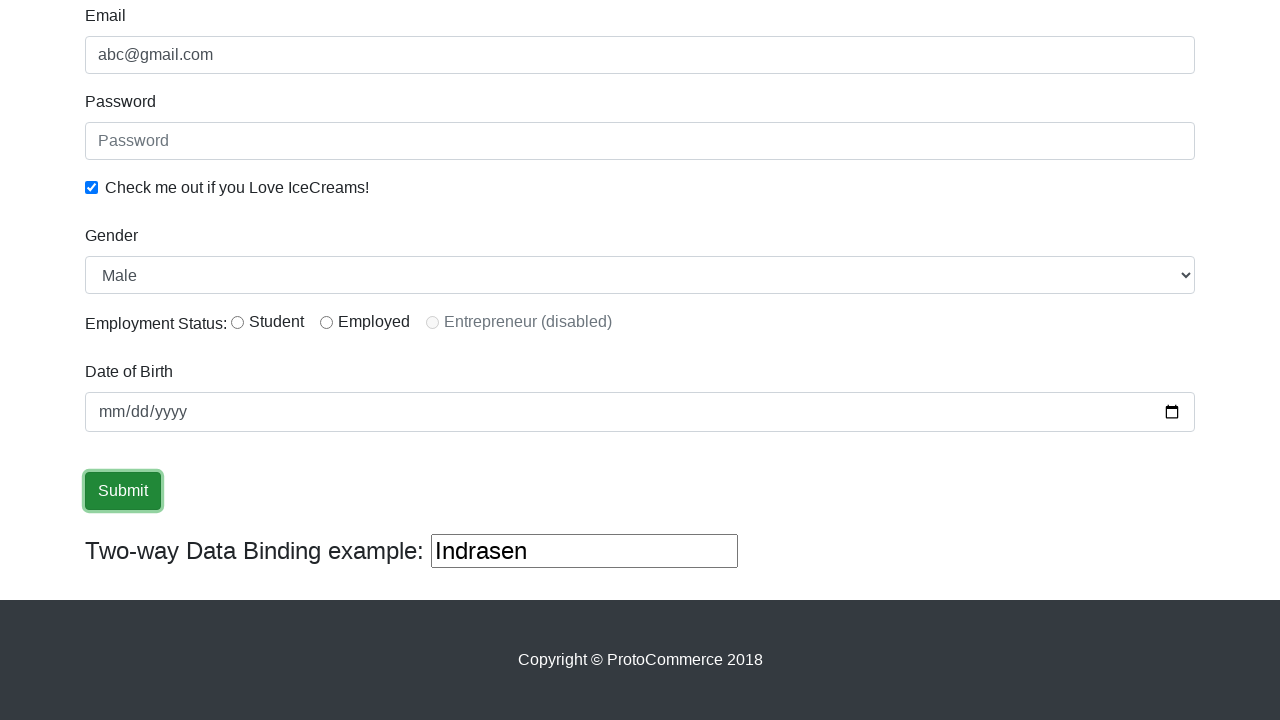

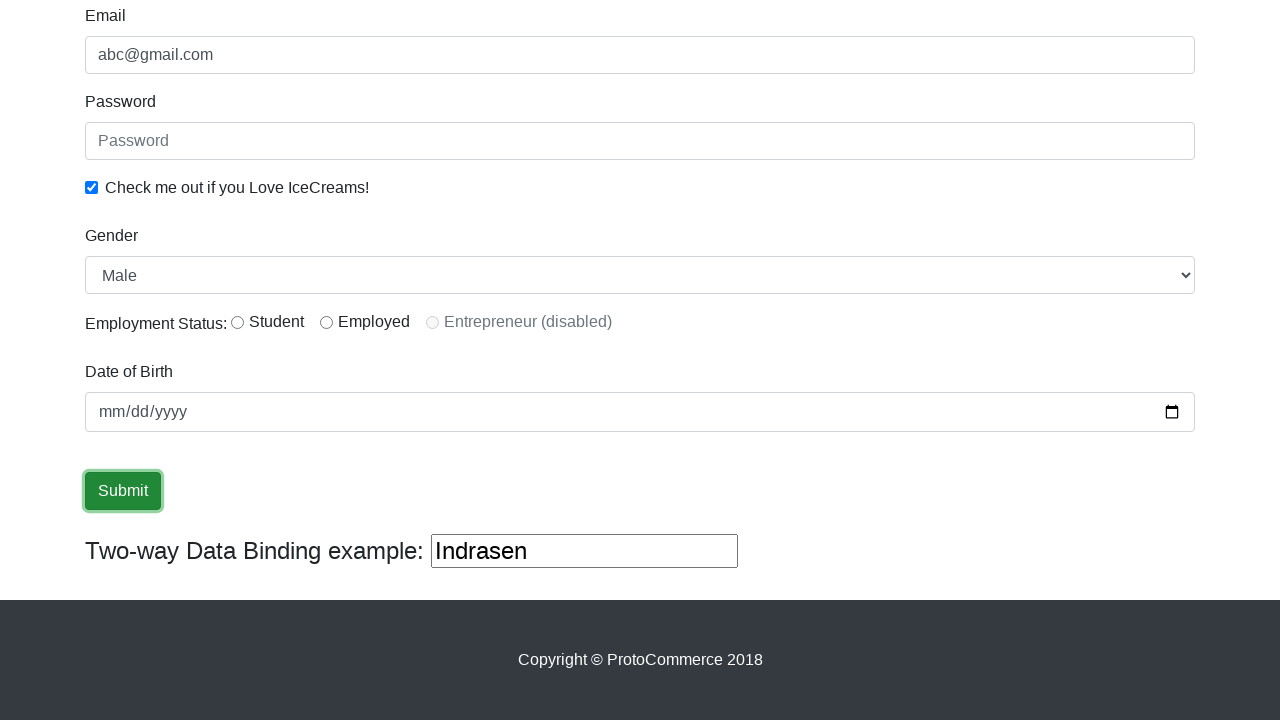